Tests JavaScript alert with textbox functionality by clicking to trigger an alert, entering text into the prompt, accepting it, and verifying the result text is displayed correctly.

Starting URL: https://demo.automationtesting.in/Alerts.html

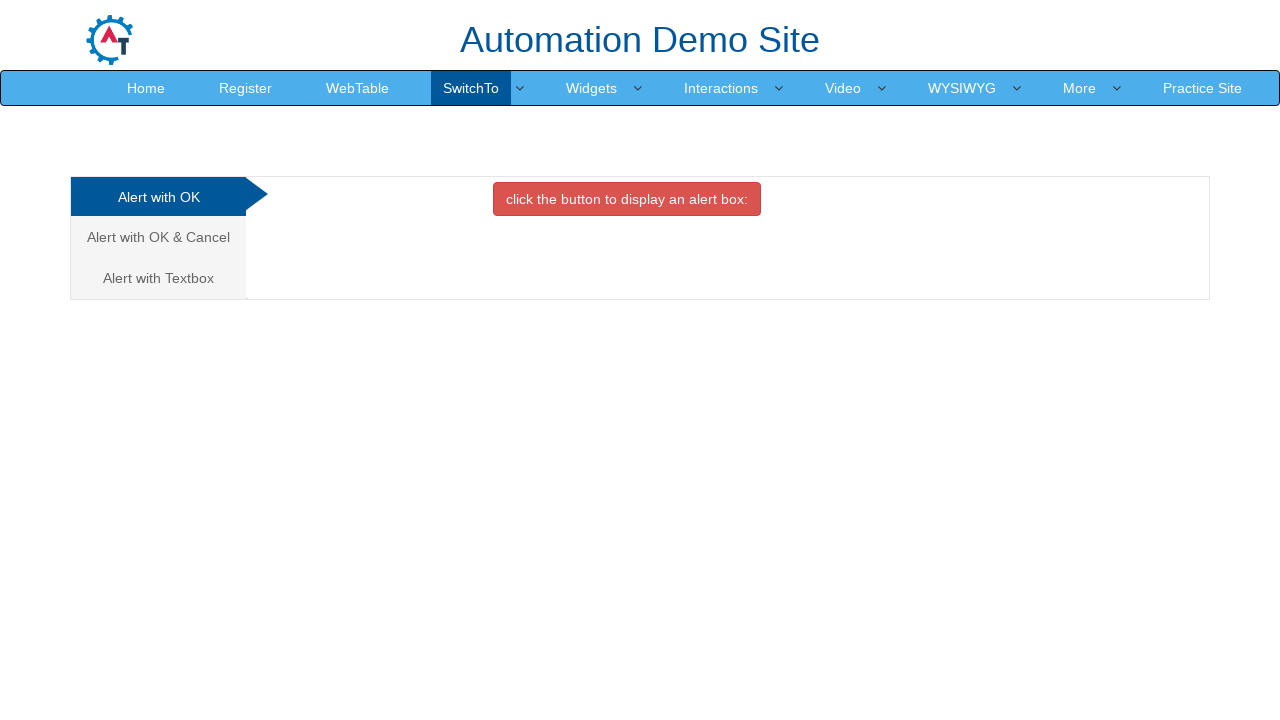

Clicked on 'Alert with Textbox' tab at (158, 278) on xpath=//a[text()='Alert with Textbox ']
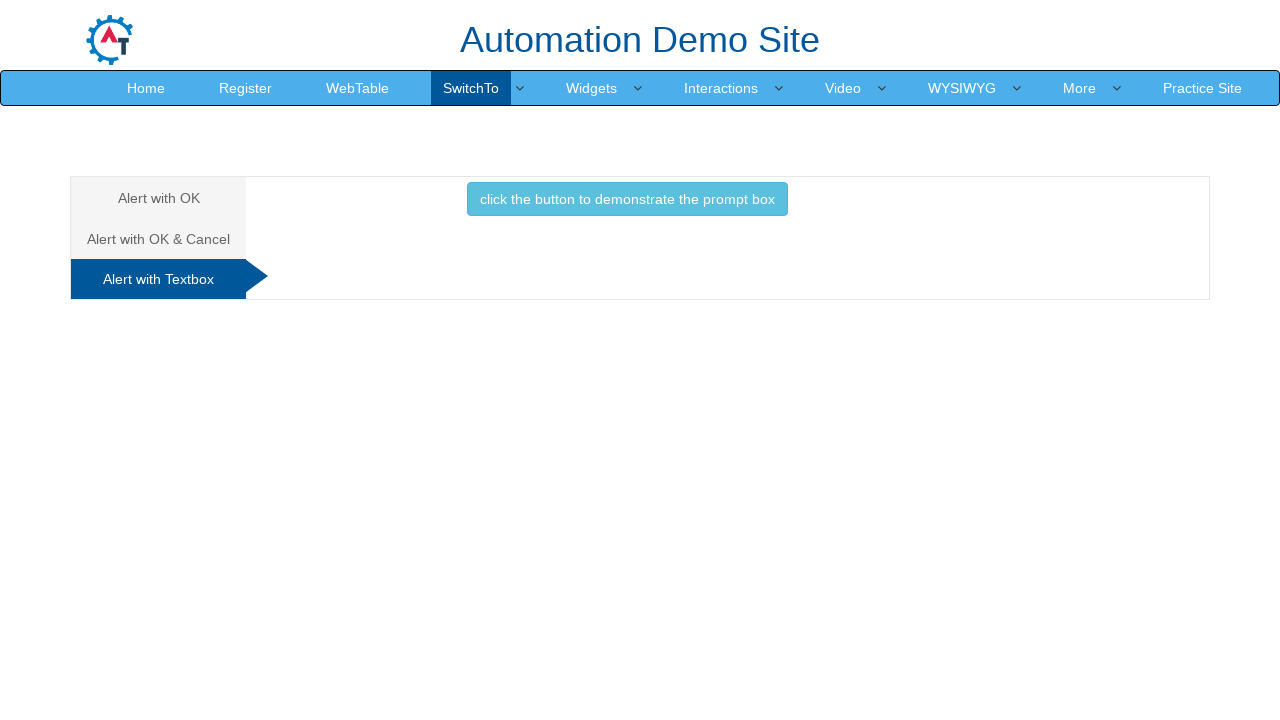

Clicked button to trigger alert prompt at (627, 199) on button.btn.btn-info
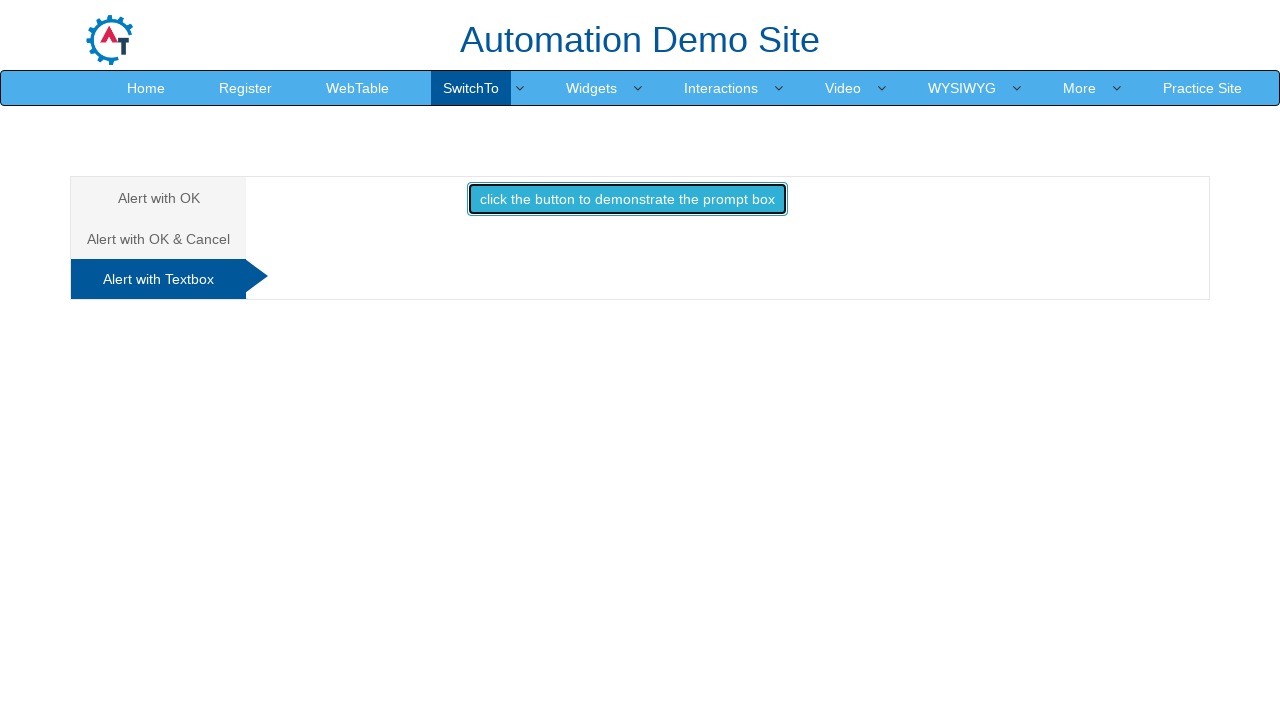

Set up dialog handler to accept prompt with text 'Sahana'
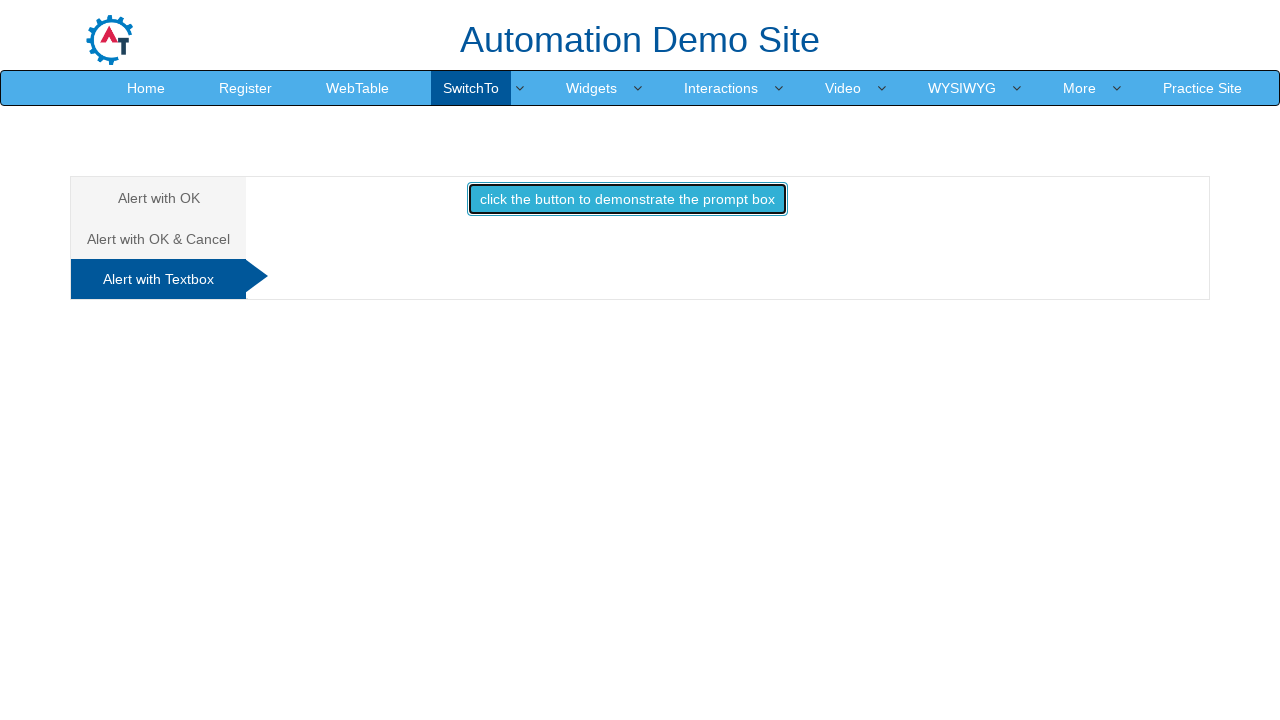

Re-clicked button to trigger dialog with handler active at (627, 199) on button.btn.btn-info
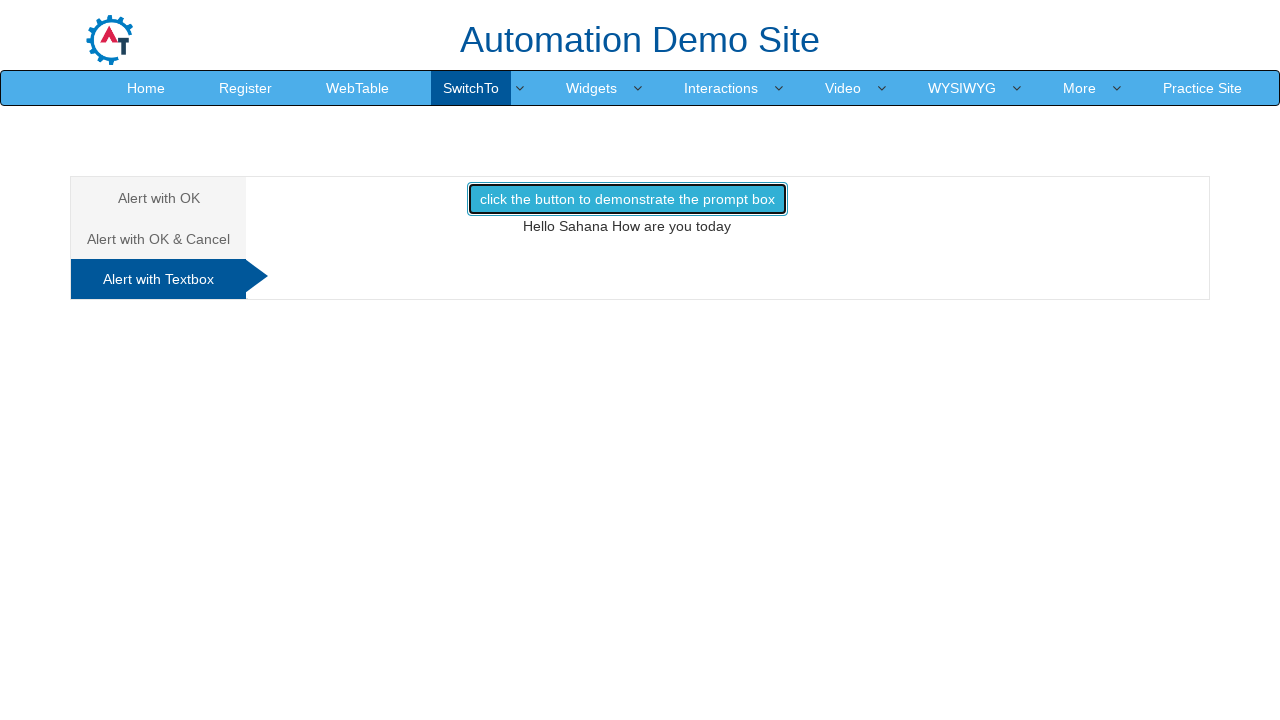

Waited for result element to appear
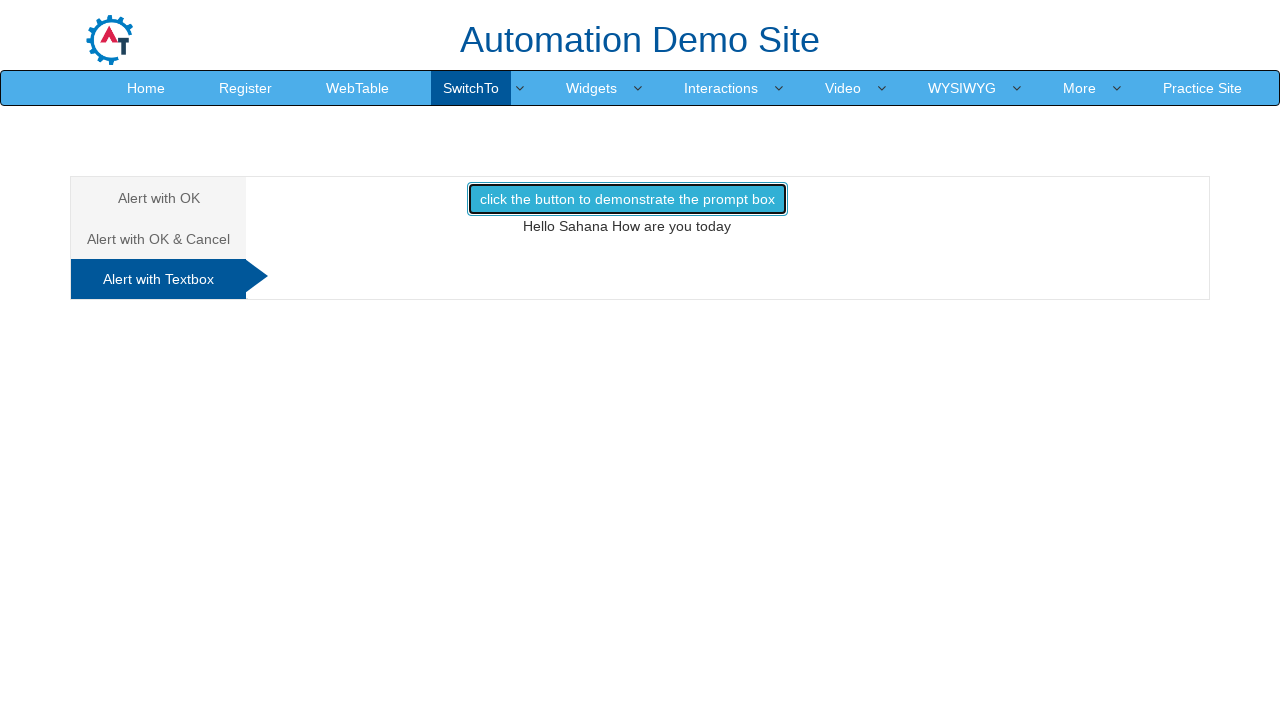

Located result element with ID 'demo1'
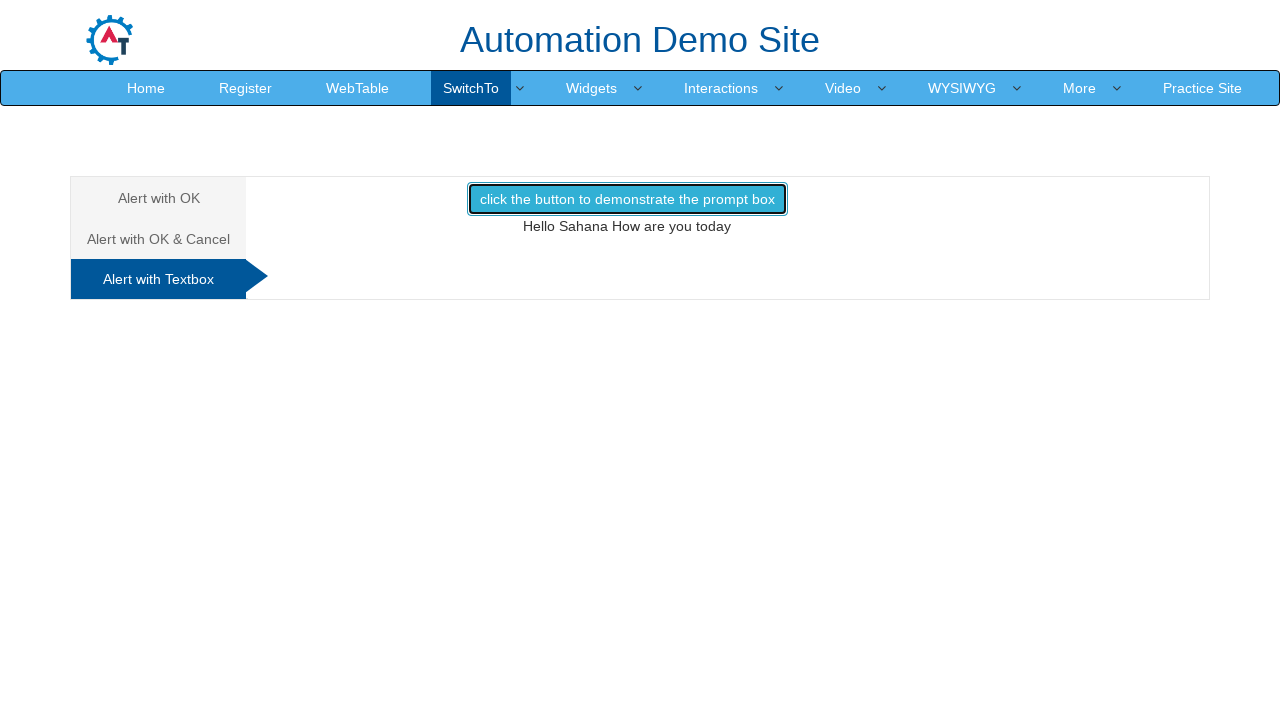

Verified result element is visible
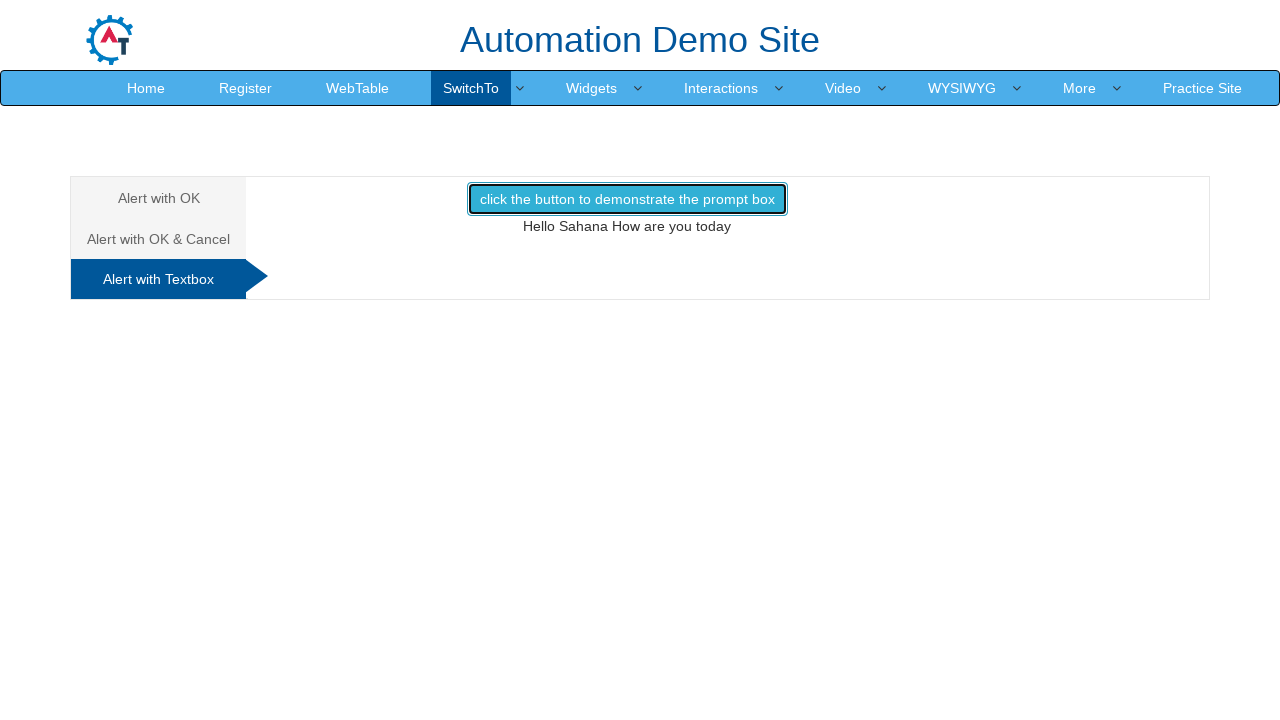

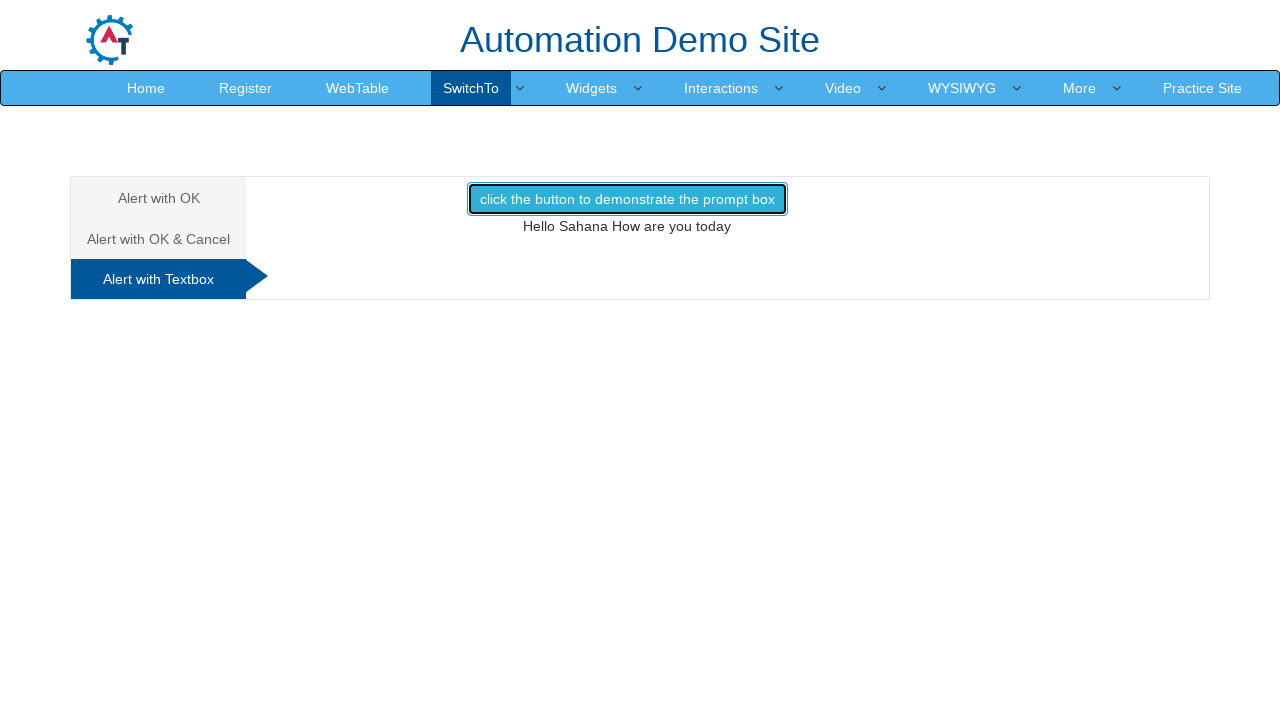